Tests JavaScript prompt alert functionality by clicking the prompt button, entering text into the alert, accepting it, and verifying the result message displays the entered text.

Starting URL: https://the-internet.herokuapp.com/javascript_alerts

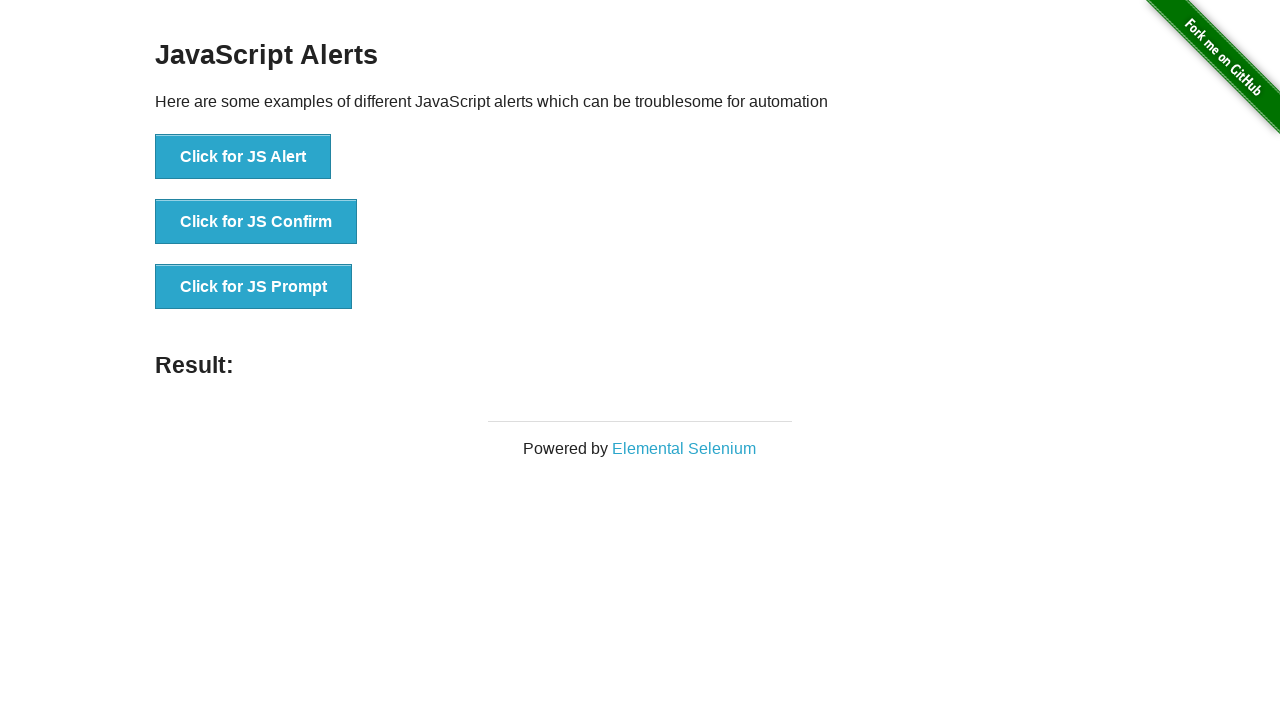

Clicked the JavaScript prompt button at (254, 287) on //button[@onclick="jsPrompt()"]
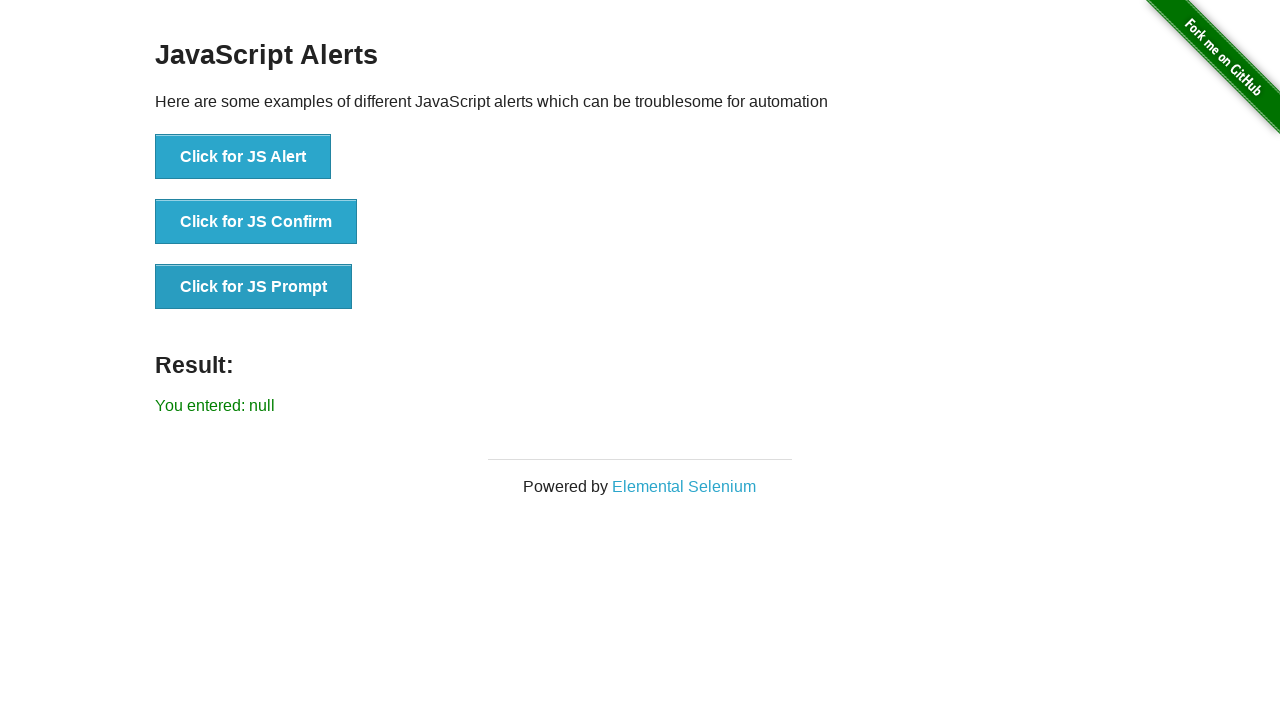

Set up dialog handler to accept prompt with text 'MARCUS'
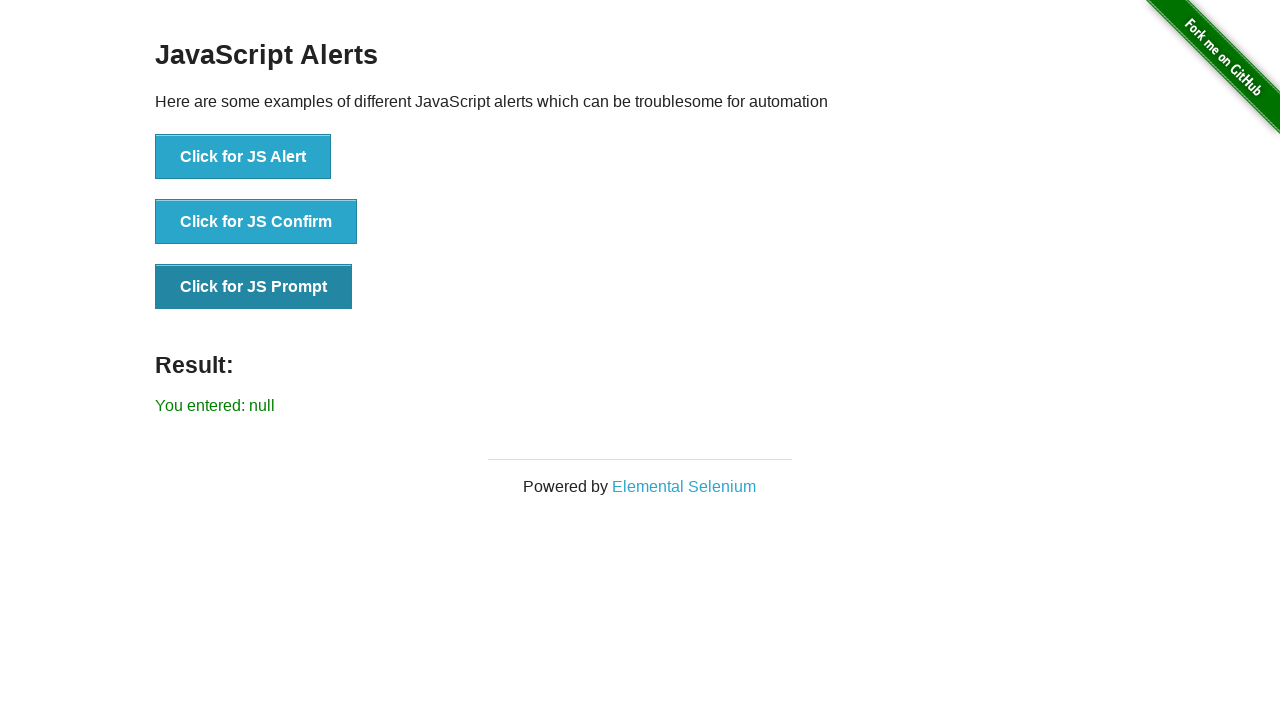

Clicked the JavaScript prompt button to trigger the dialog at (254, 287) on //button[@onclick="jsPrompt()"]
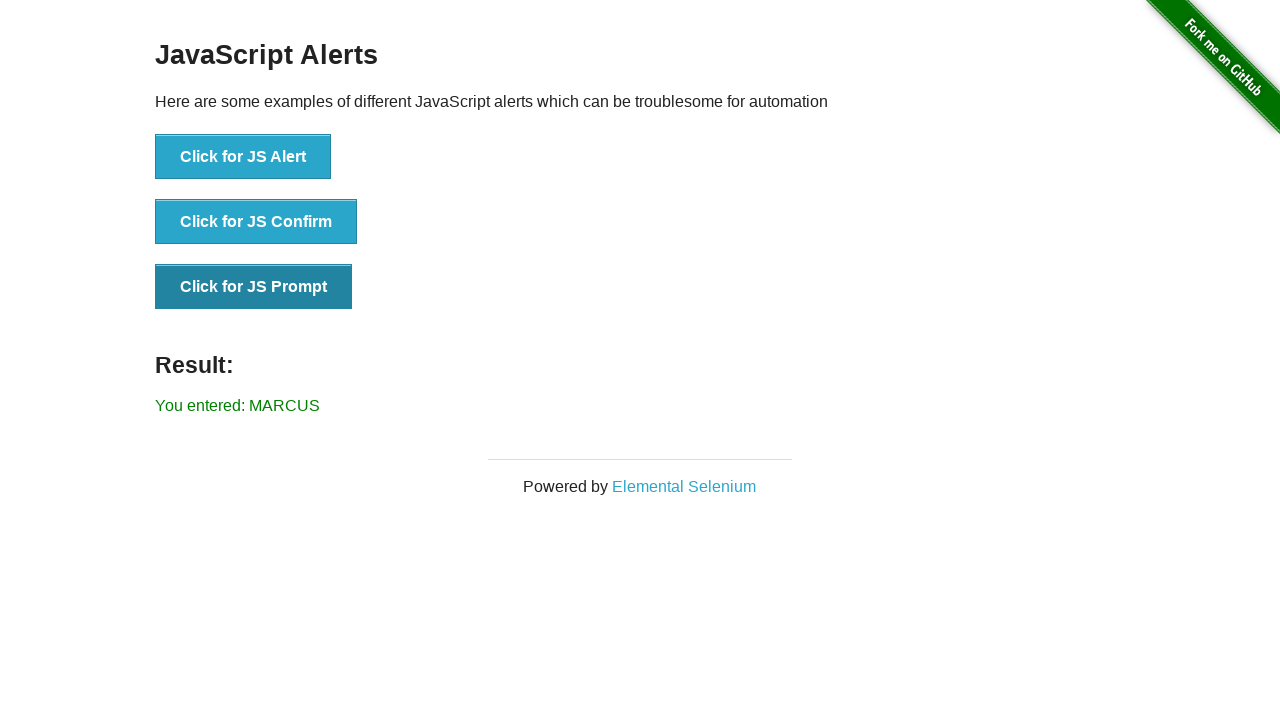

Result message element loaded
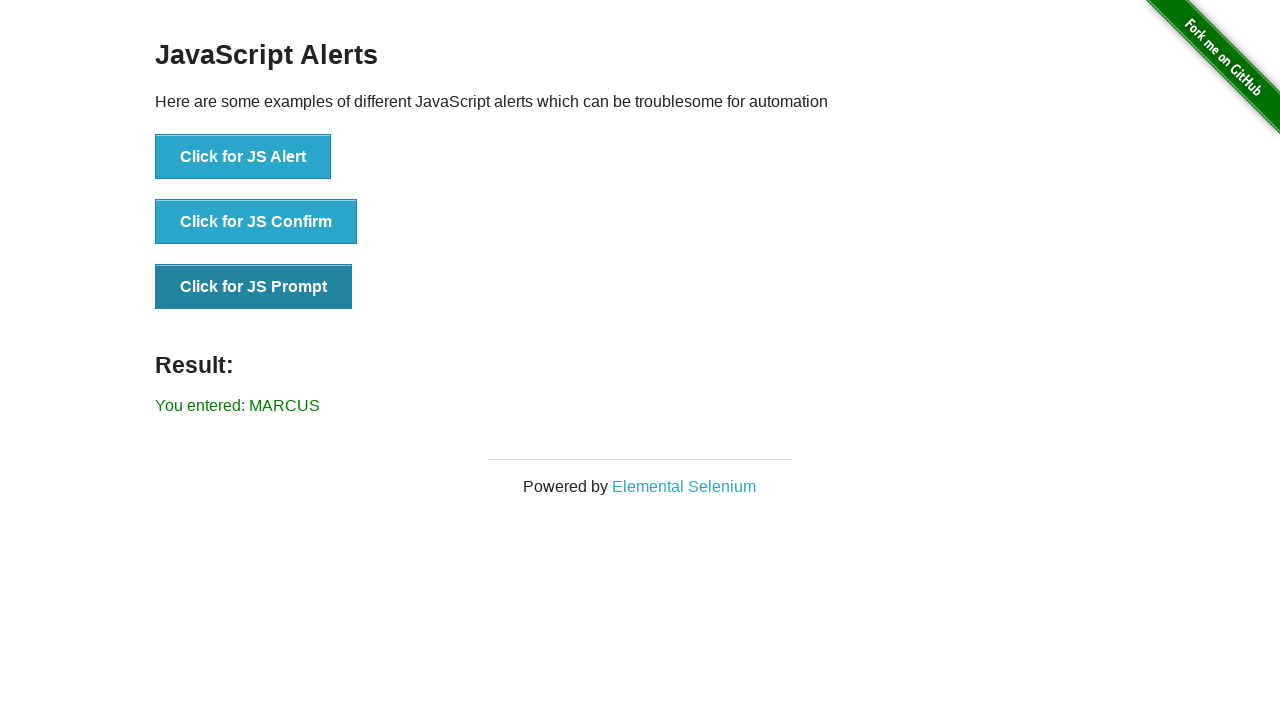

Retrieved result text: 'You entered: MARCUS'
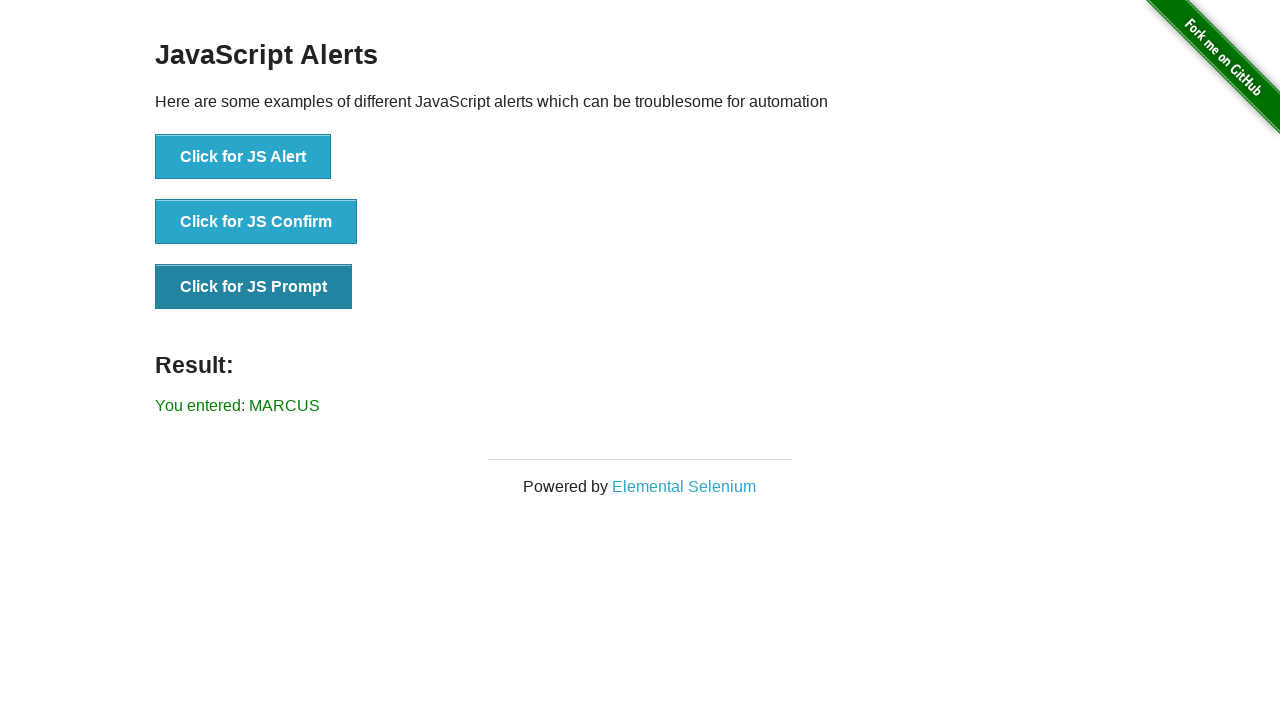

Verified result message displays 'You entered: MARCUS'
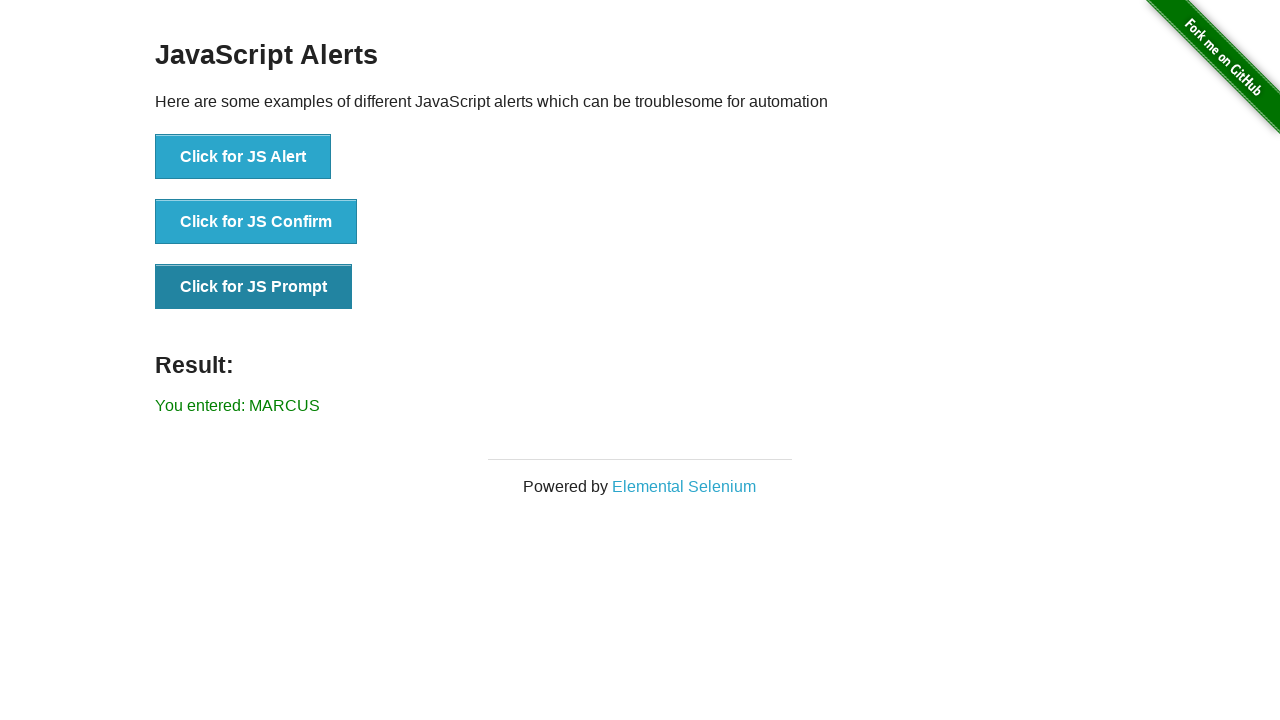

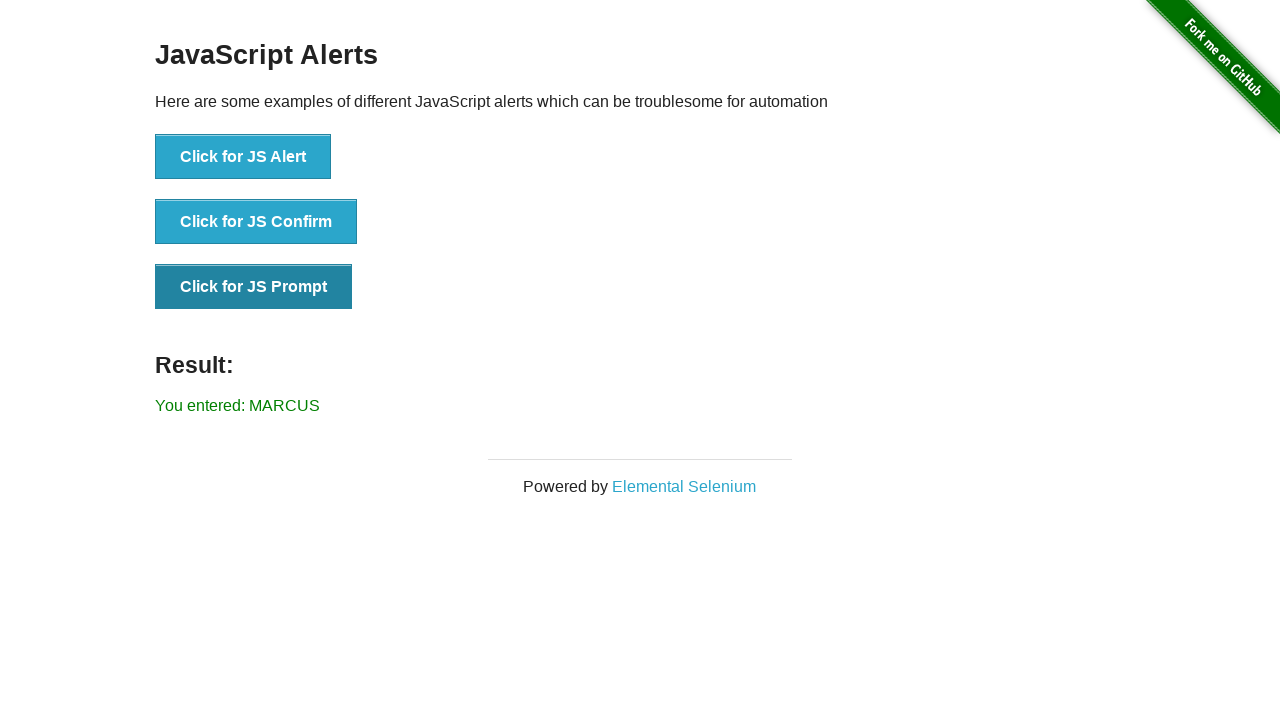